Navigates to the Demoblaze e-commerce demo site and waits for product elements and links to load on the page

Starting URL: https://demoblaze.com/index.html

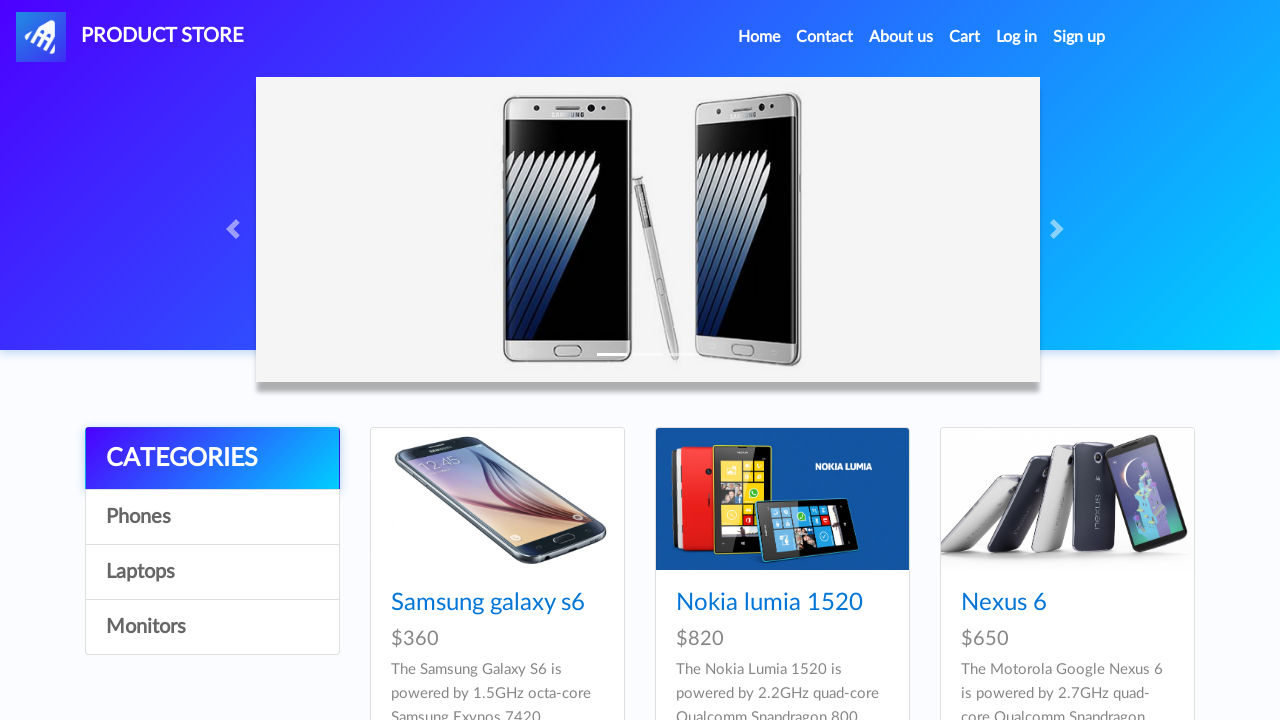

Waited for product links in tbodyid to load
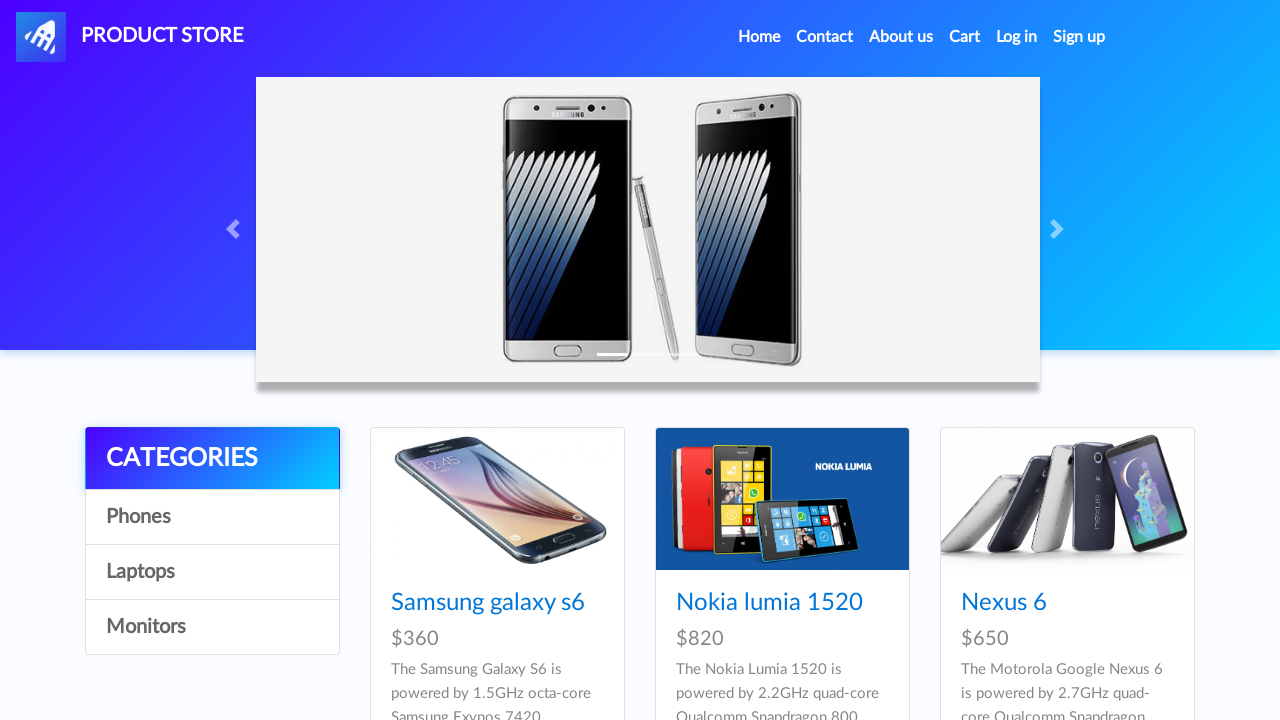

Waited for all anchor elements to be present on the page
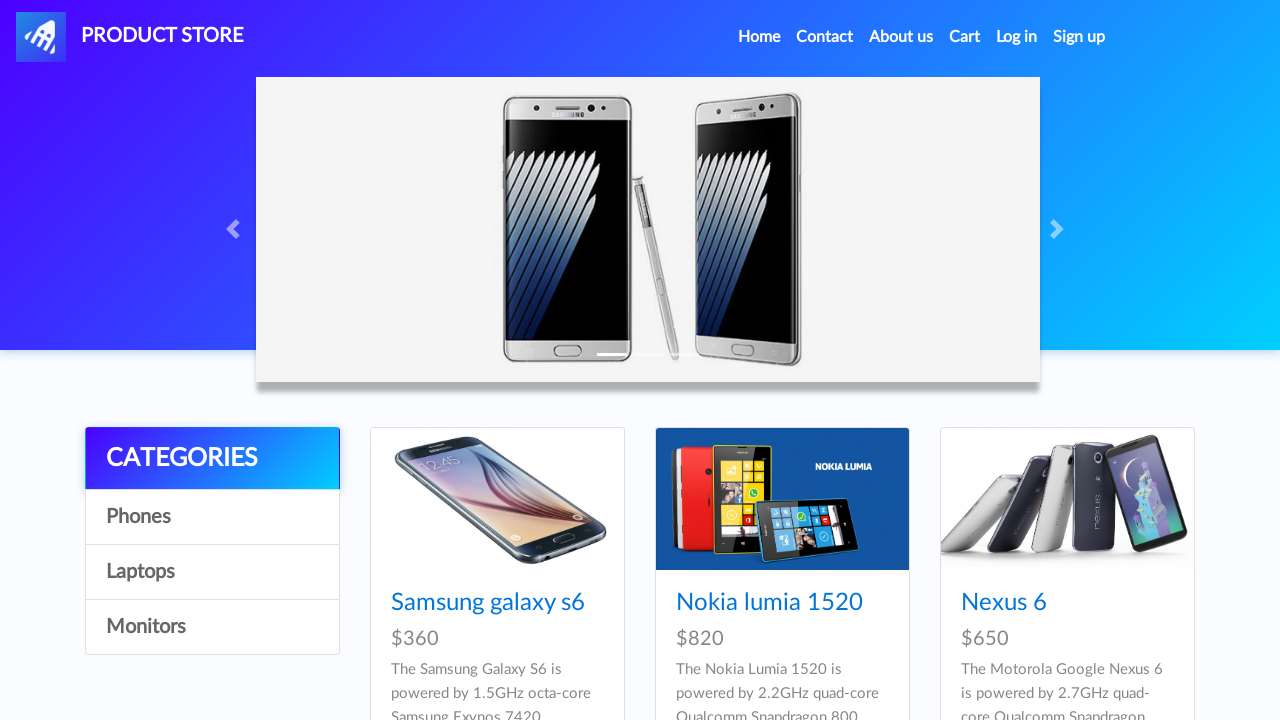

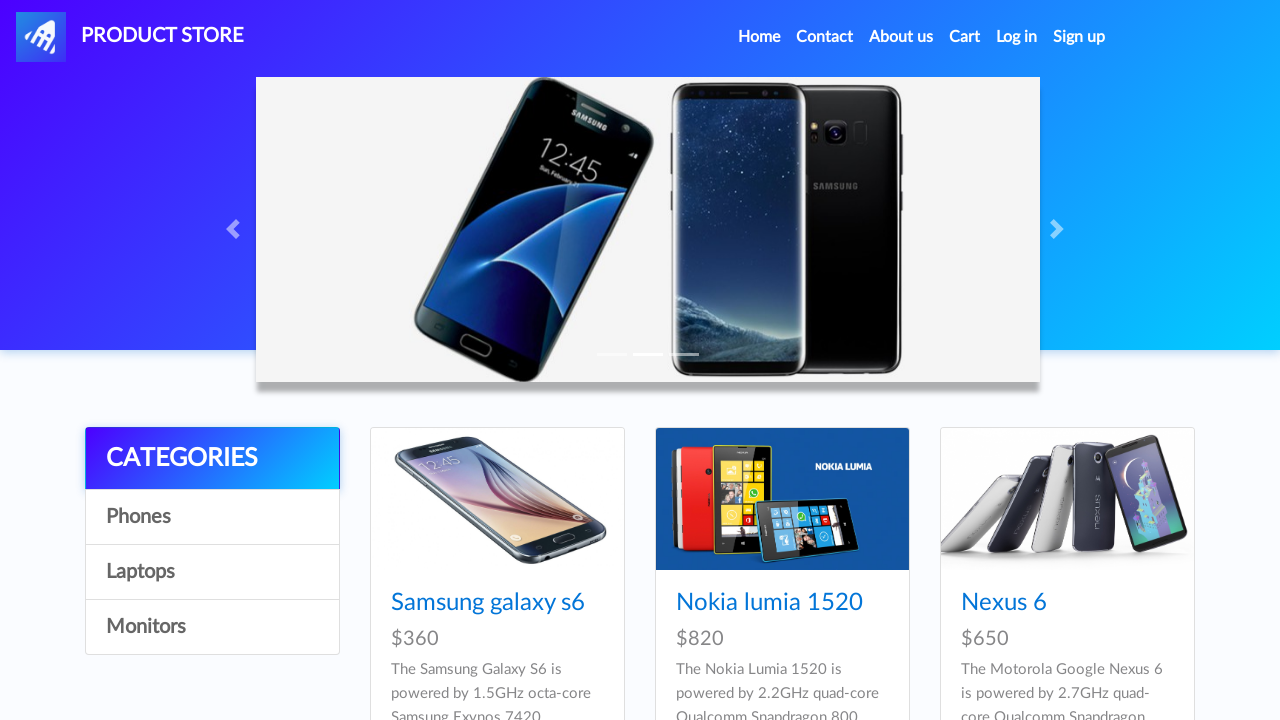